Tests adding a new todo item to the TodoMVC application and marking it as completed by clicking the toggle checkbox.

Starting URL: https://demo.playwright.dev/todomvc

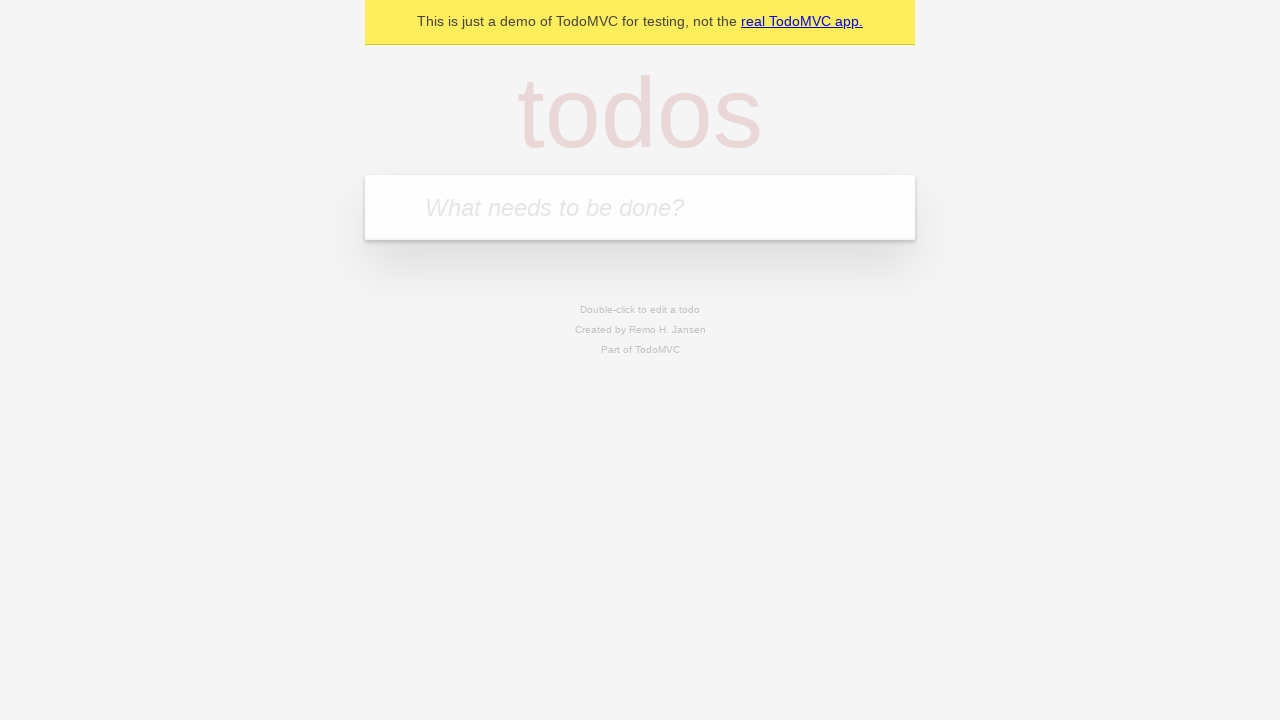

Filled todo input field with 'Learn Playwright' on internal:attr=[placeholder="What needs to be done?"i]
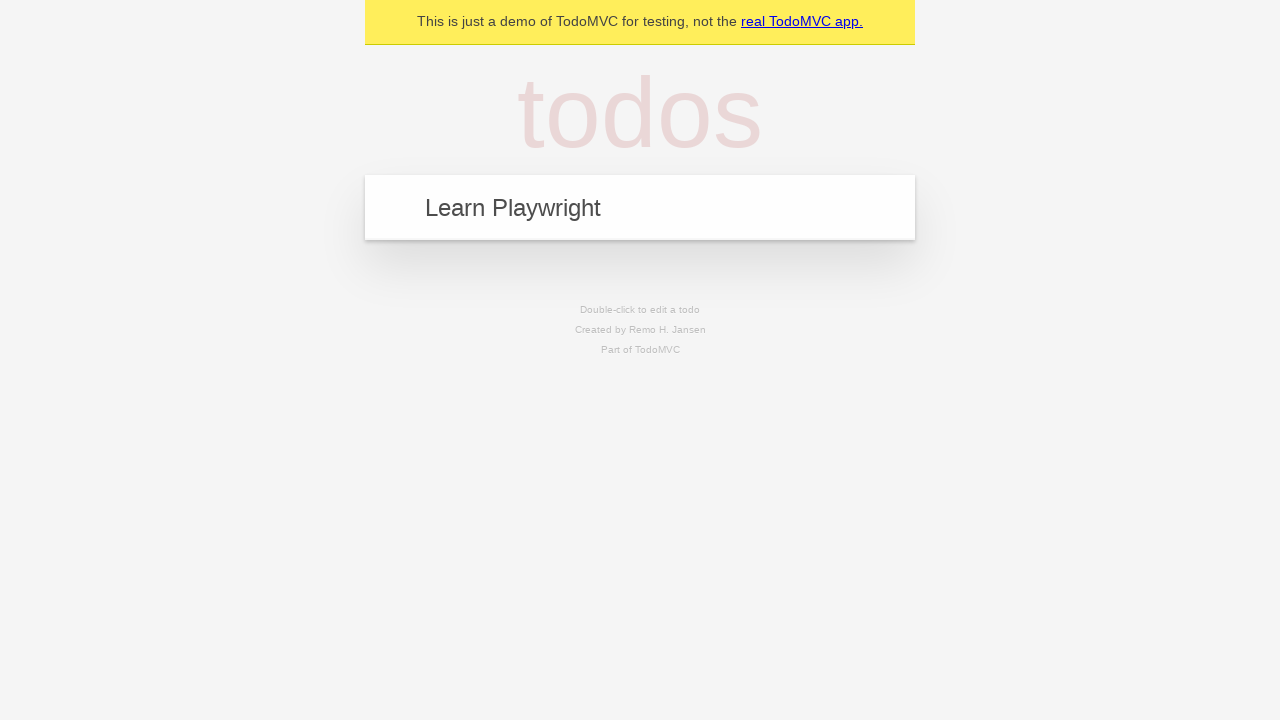

Pressed Enter to add the todo item
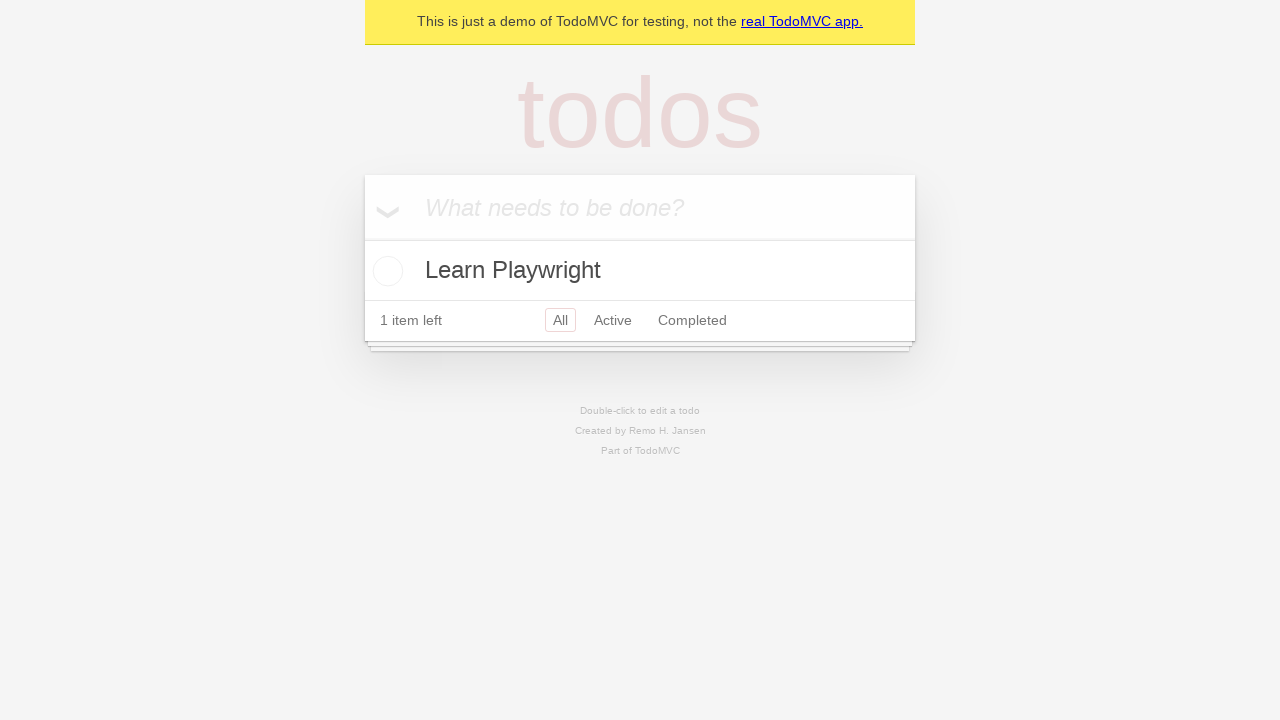

Todo item appeared in the list
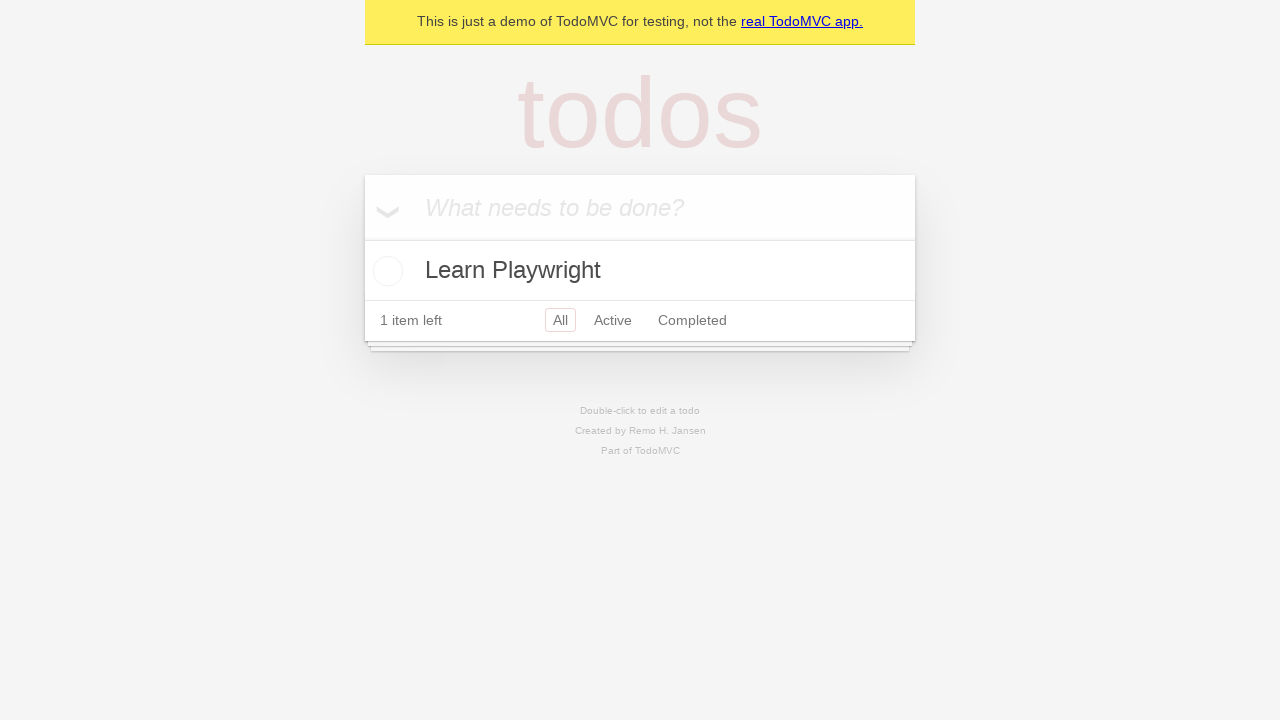

Clicked toggle checkbox to mark todo as completed at (385, 271) on .toggle
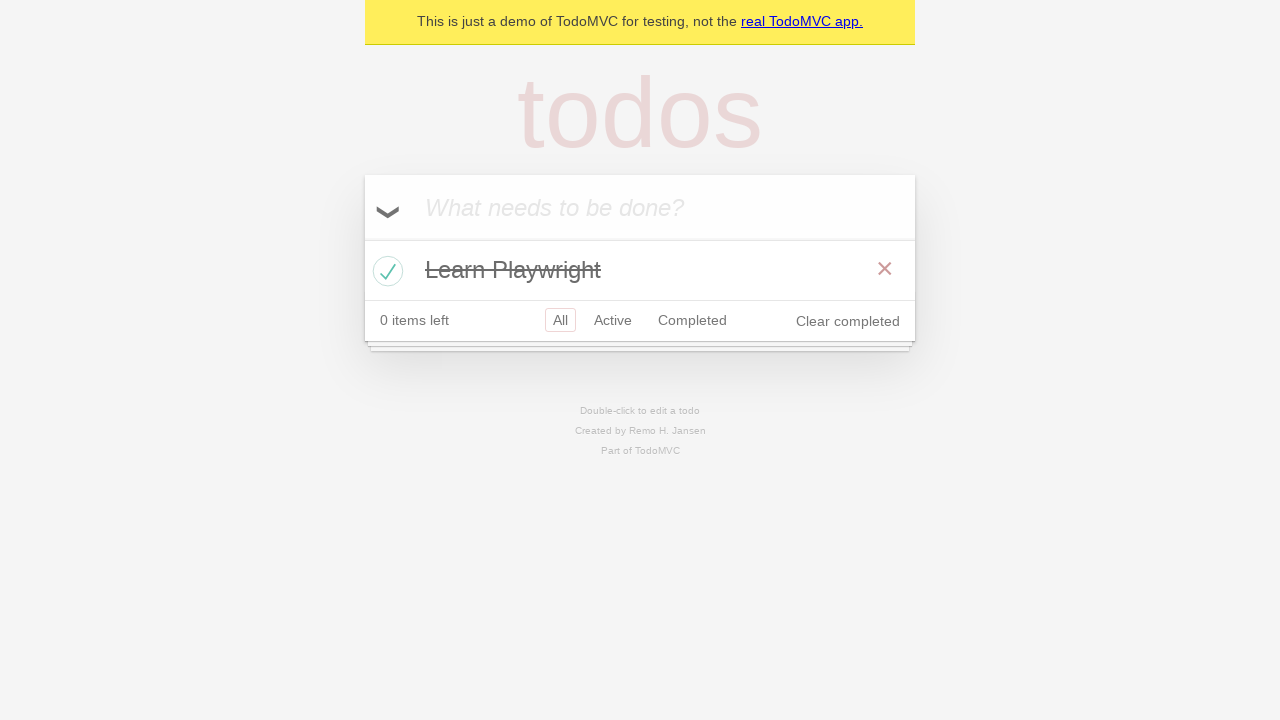

Todo item marked as completed with completed class applied
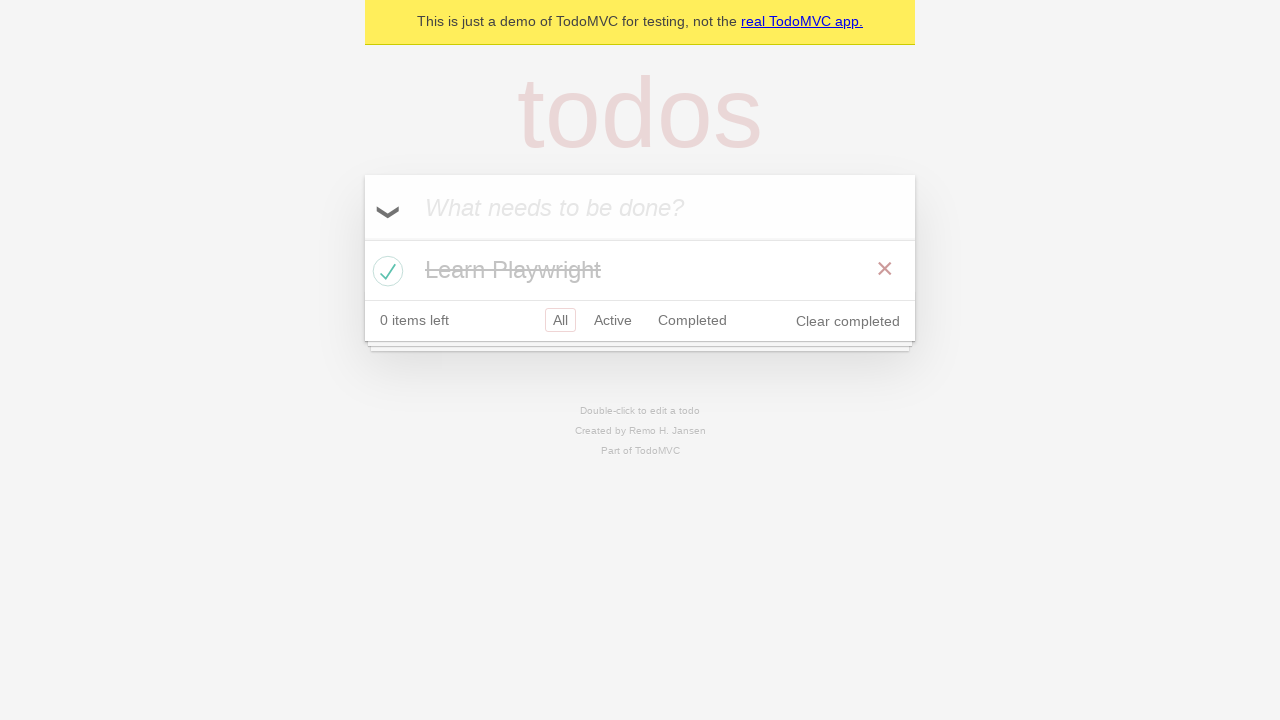

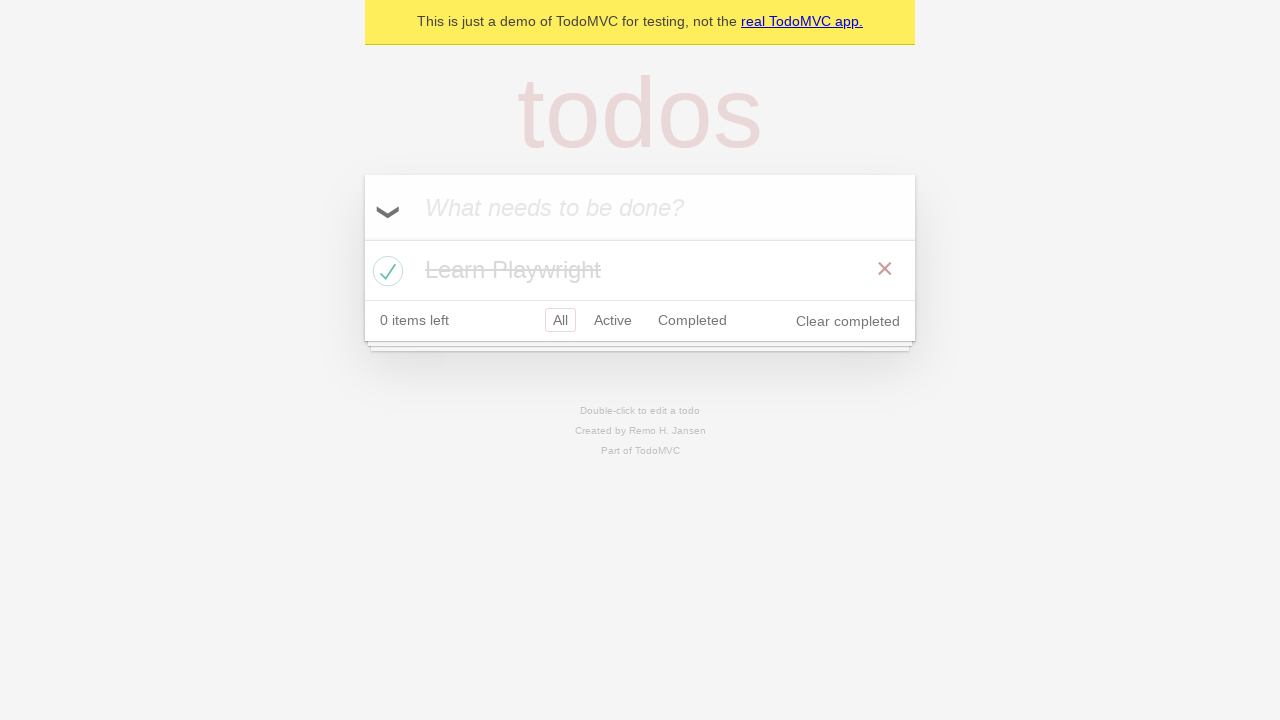